Tests the home page load time to ensure it loads within 5 seconds

Starting URL: https://www.demoblaze.com/index.html

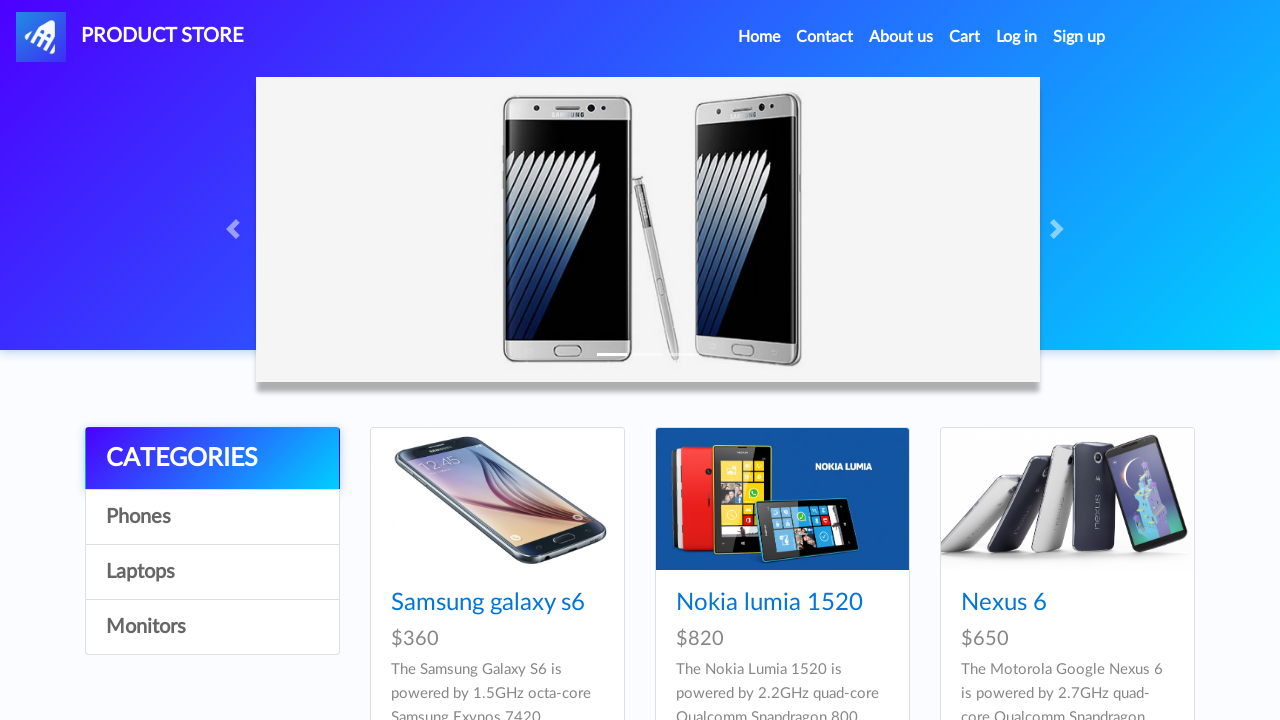

Waited for DOM content to be fully loaded on home page
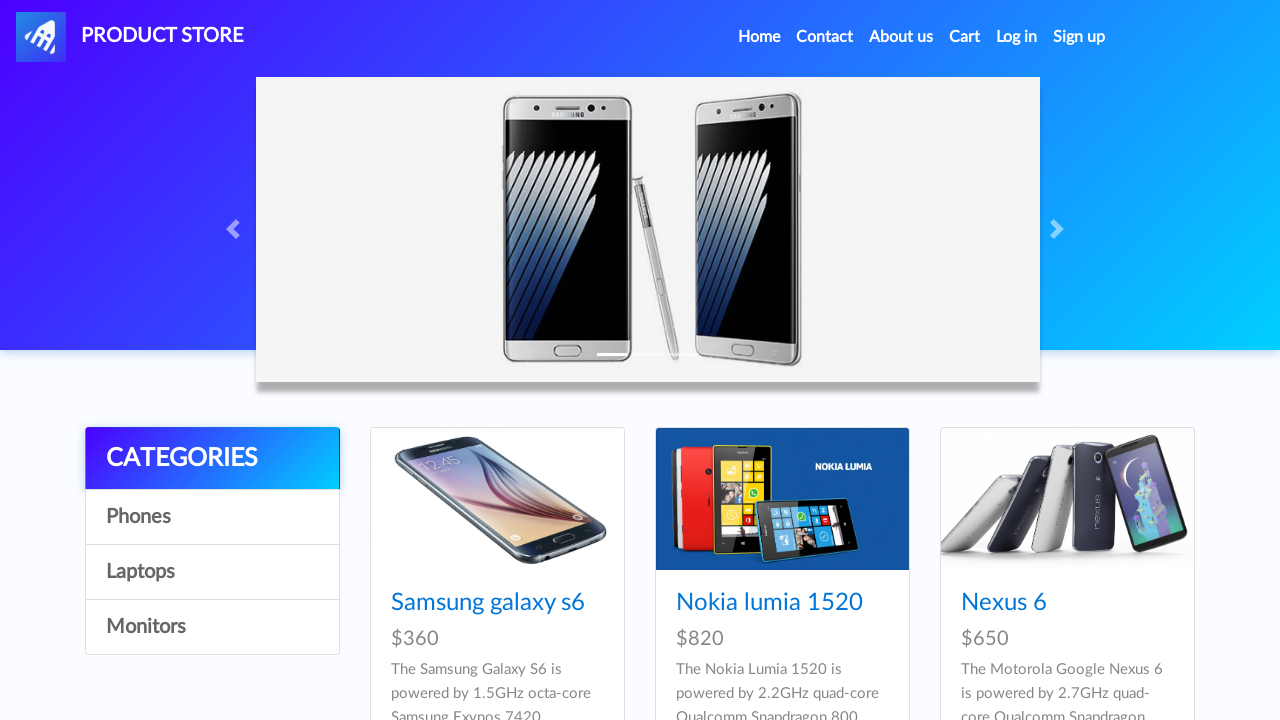

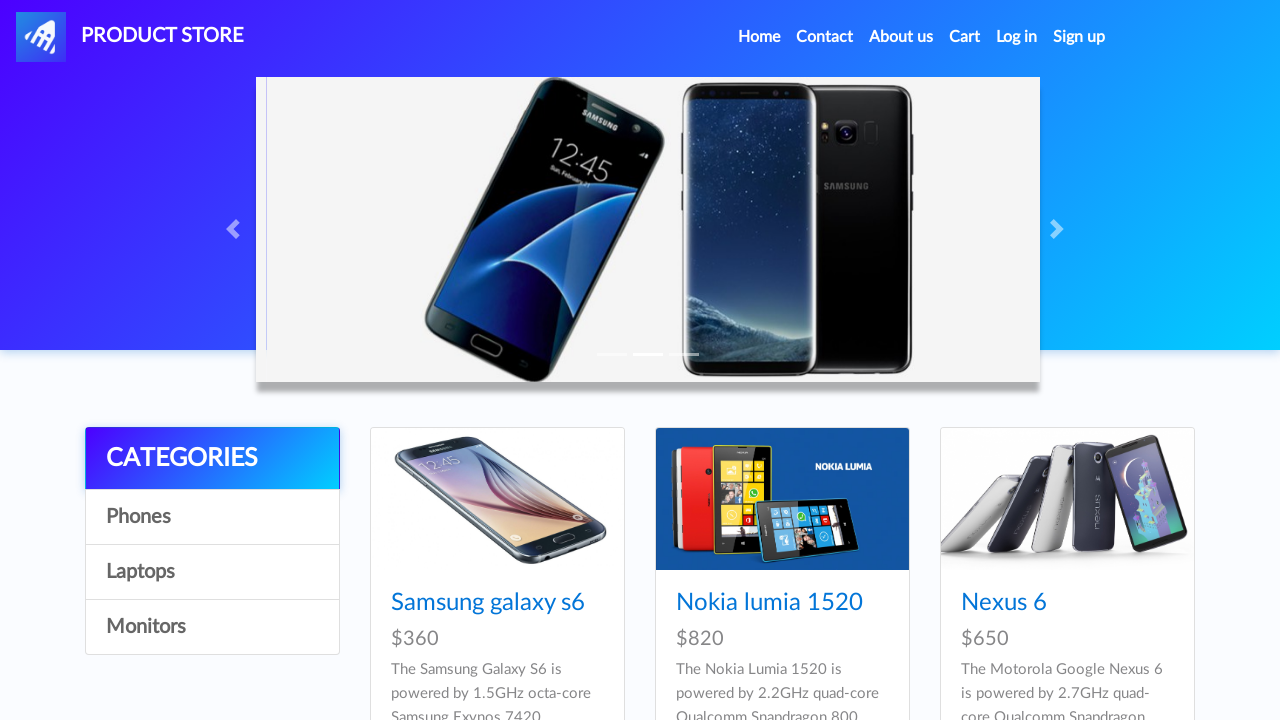